Navigates to Flipkart homepage and verifies the page loads successfully. This is a simple navigation test demonstrating conditional browser-based routing.

Starting URL: https://www.flipkart.com/

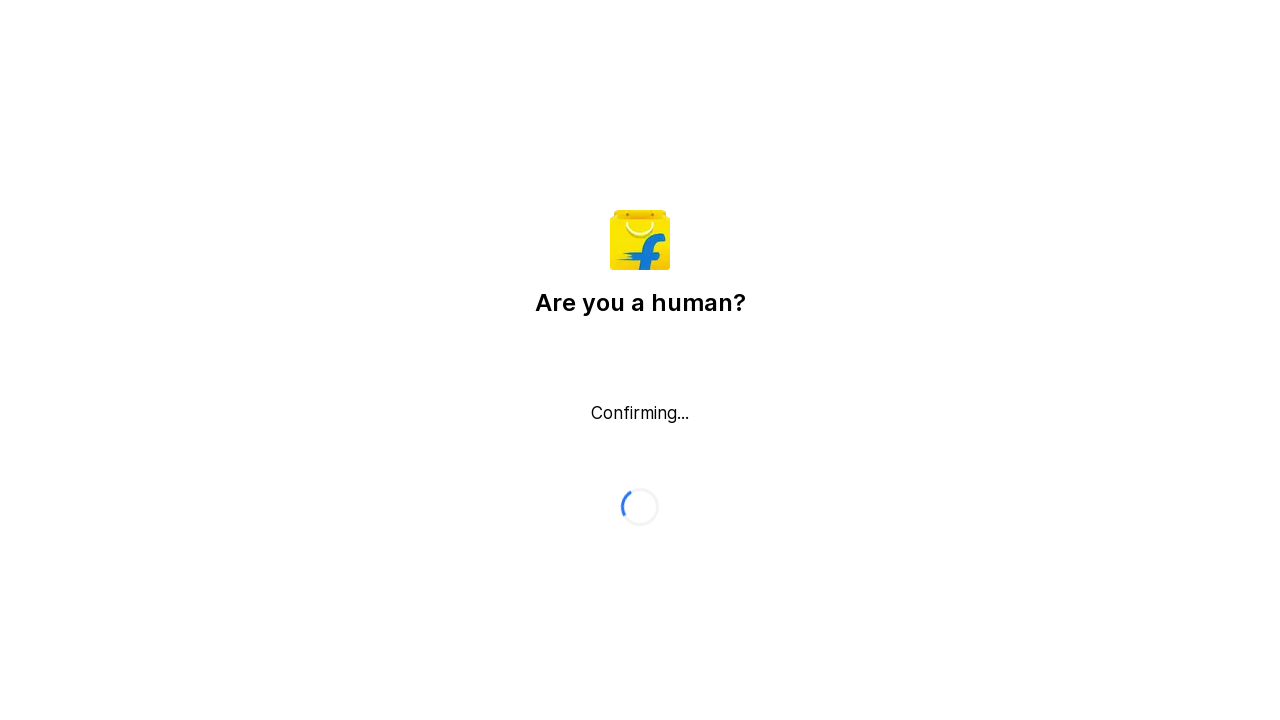

Waited for Flipkart homepage to load (domcontentloaded state)
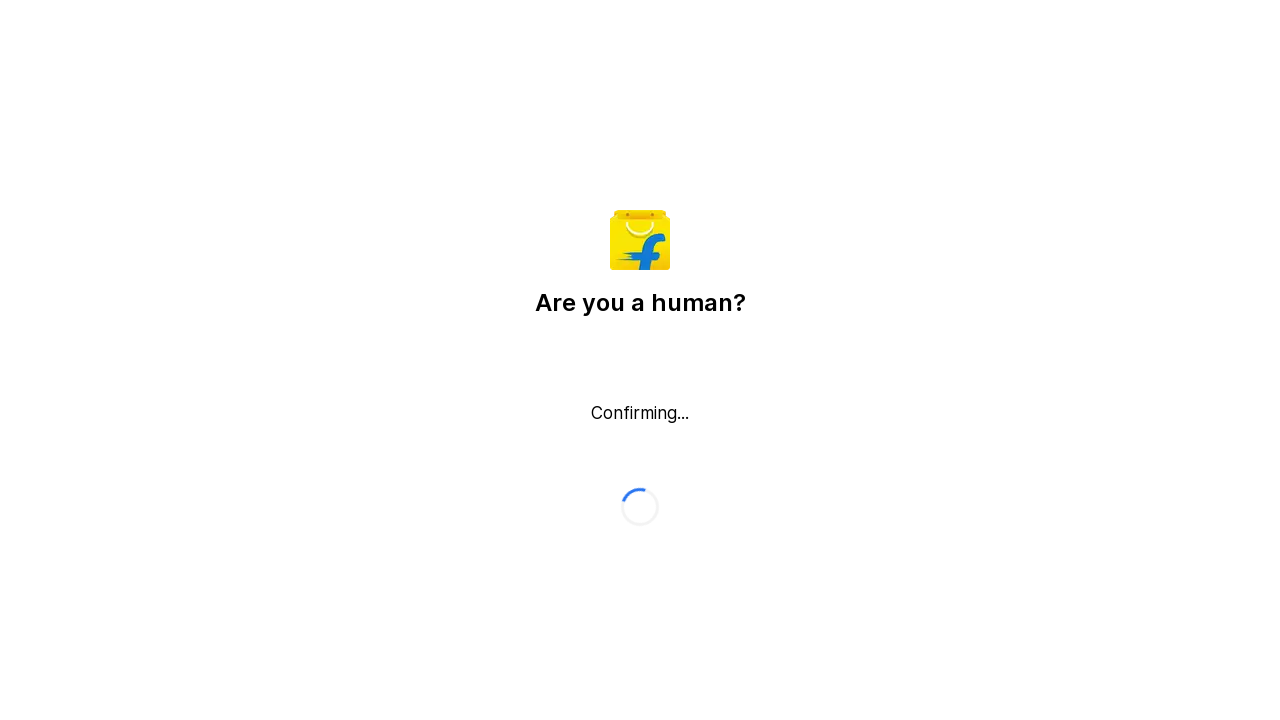

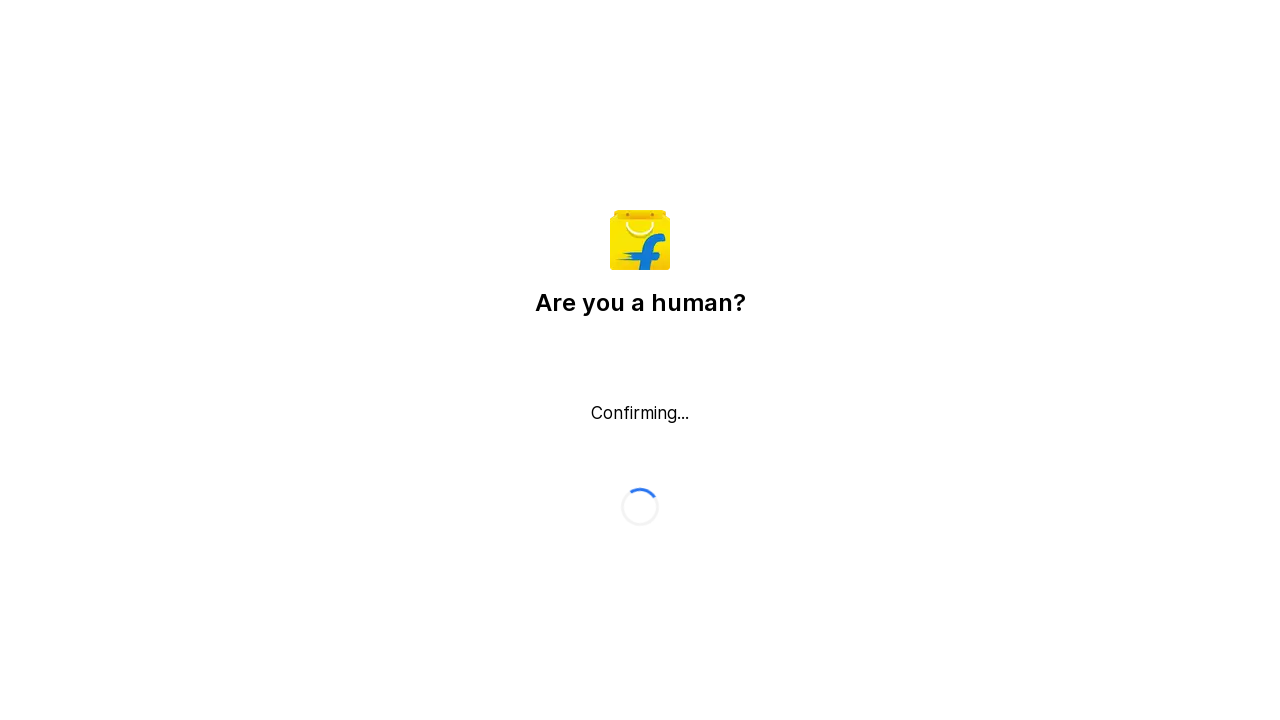